Tests that the booking mailto link is present on Finnish language pages

Starting URL: https://ntig-uppsala.github.io/Frisor-Saxe/index-fi.html

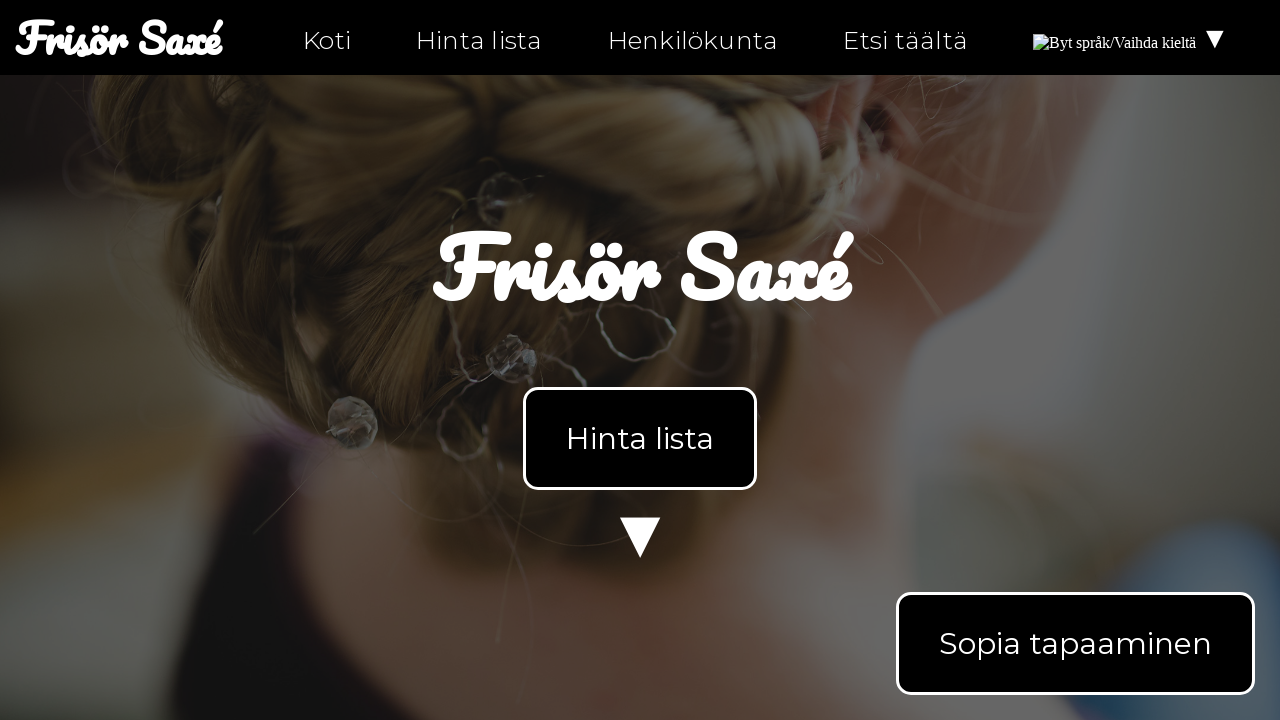

Located booking mailto link on index-fi.html
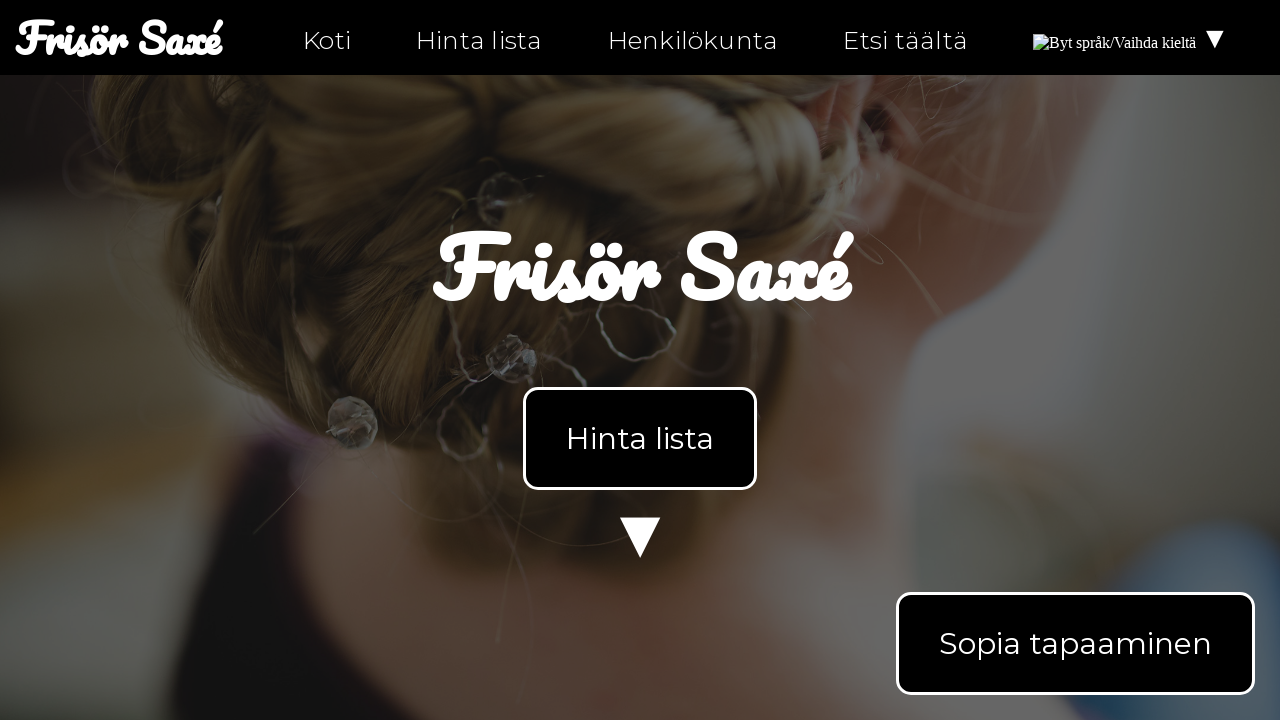

Verified booking mailto link exists on index-fi.html
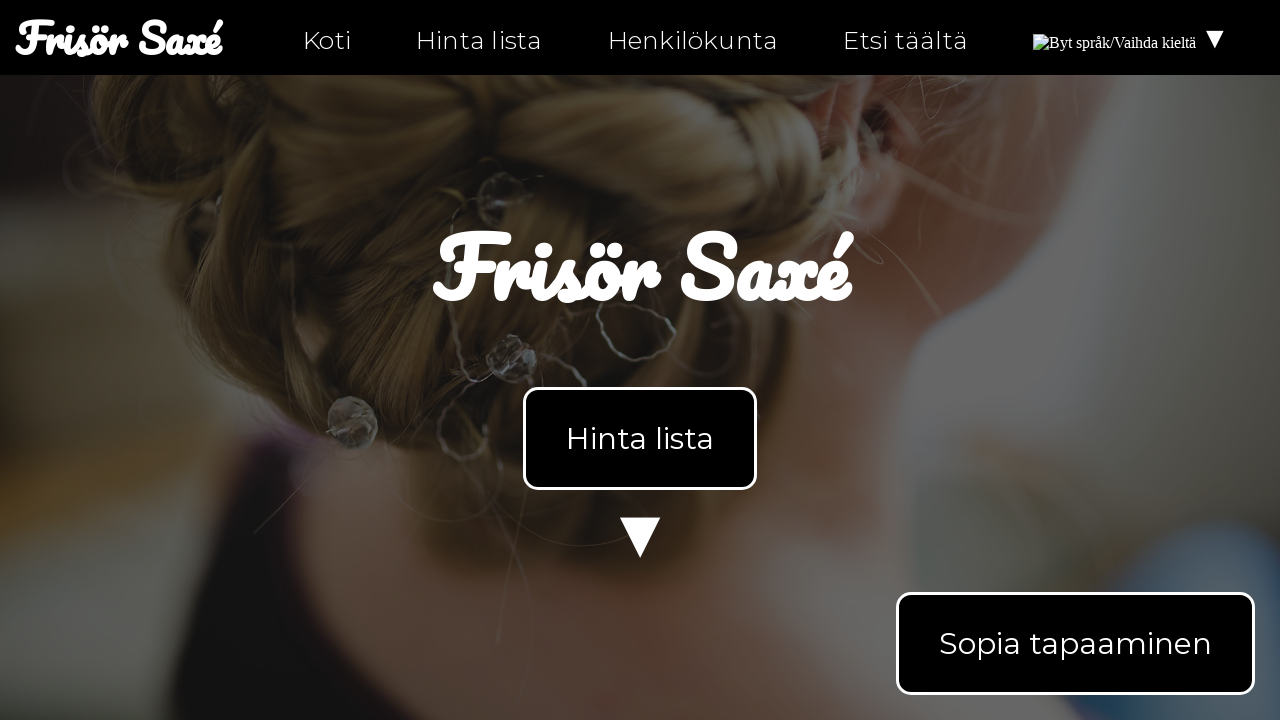

Navigated to personal-fi.html
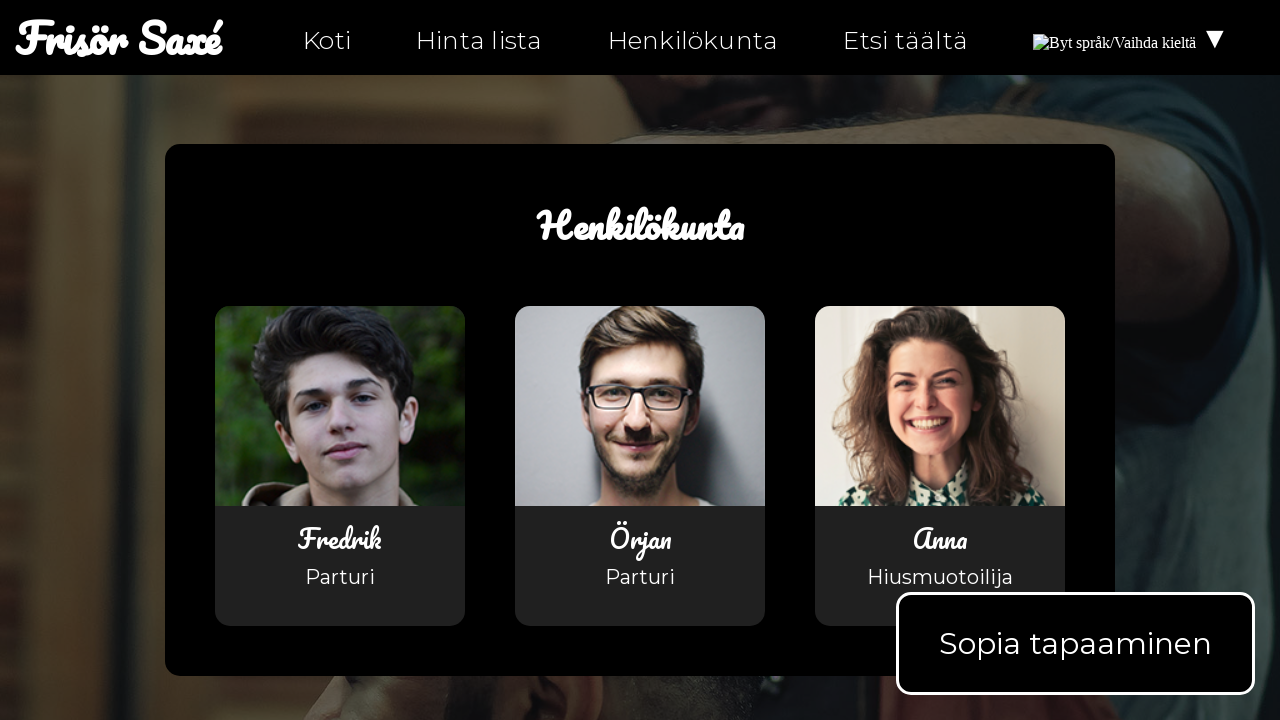

Located booking mailto link on personal-fi.html
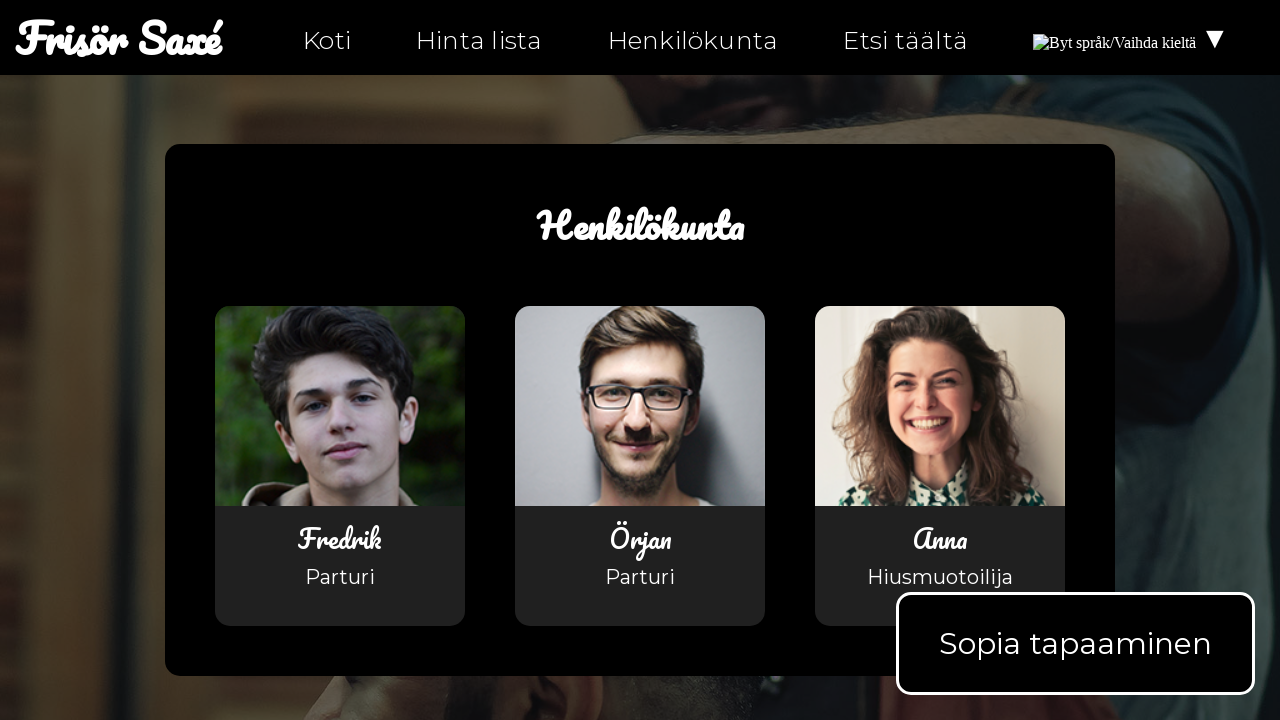

Verified booking mailto link exists on personal-fi.html
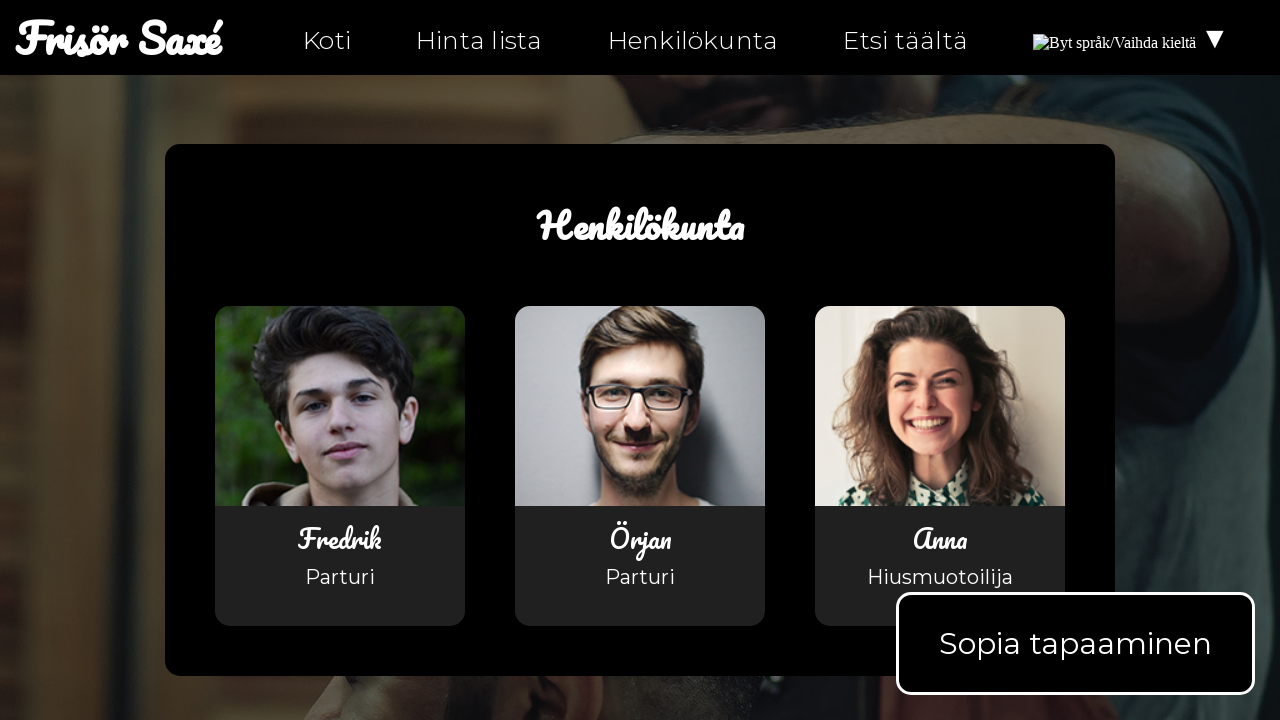

Navigated to hitta-hit-fi.html
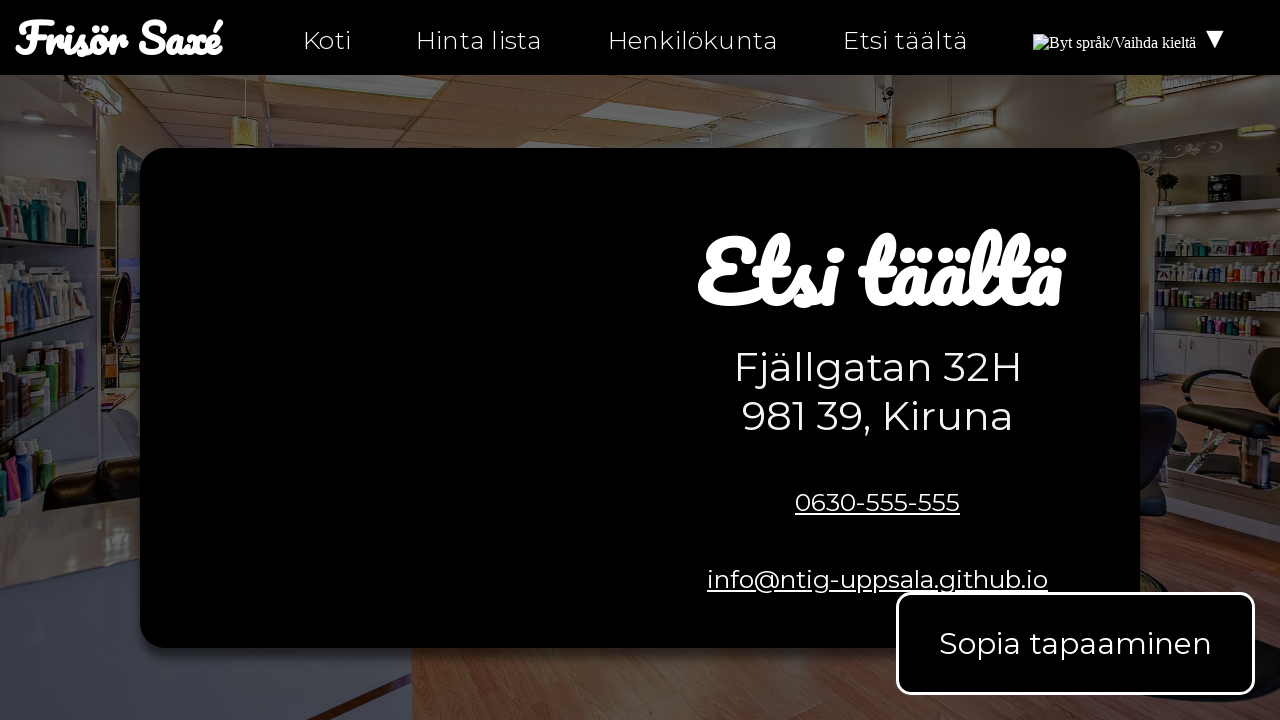

Located booking mailto link on hitta-hit-fi.html
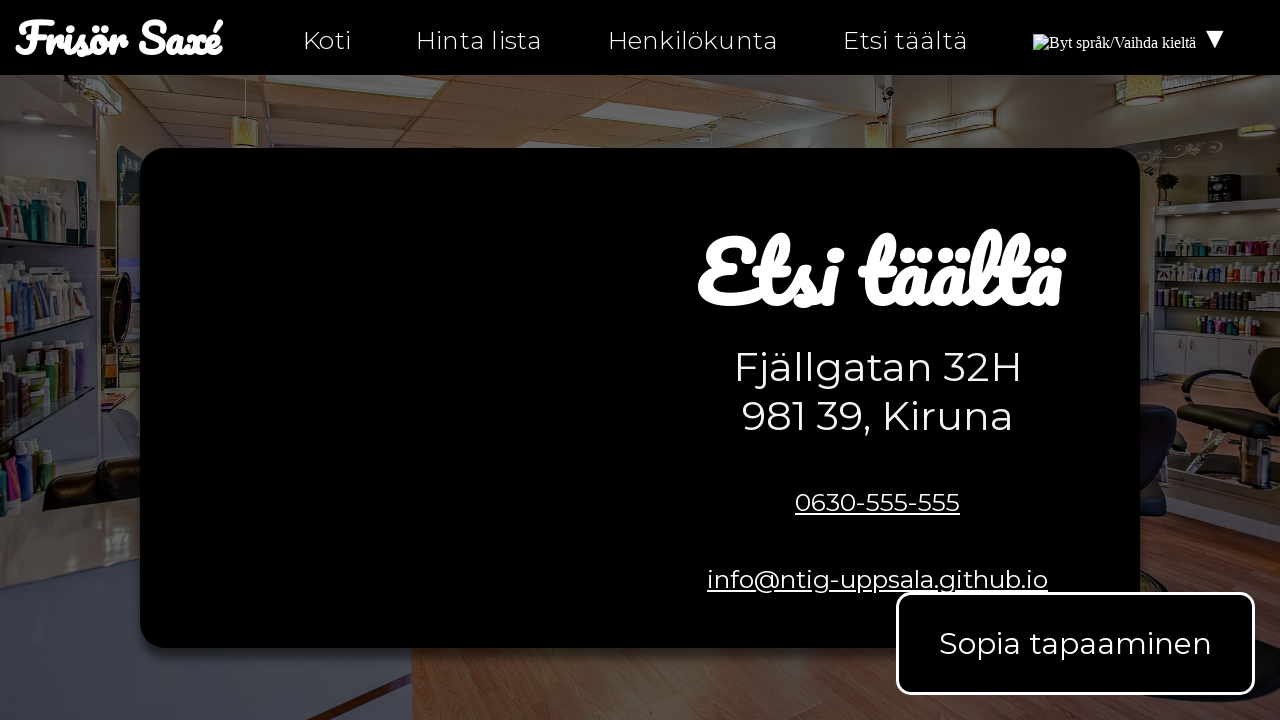

Verified booking mailto link exists on hitta-hit-fi.html
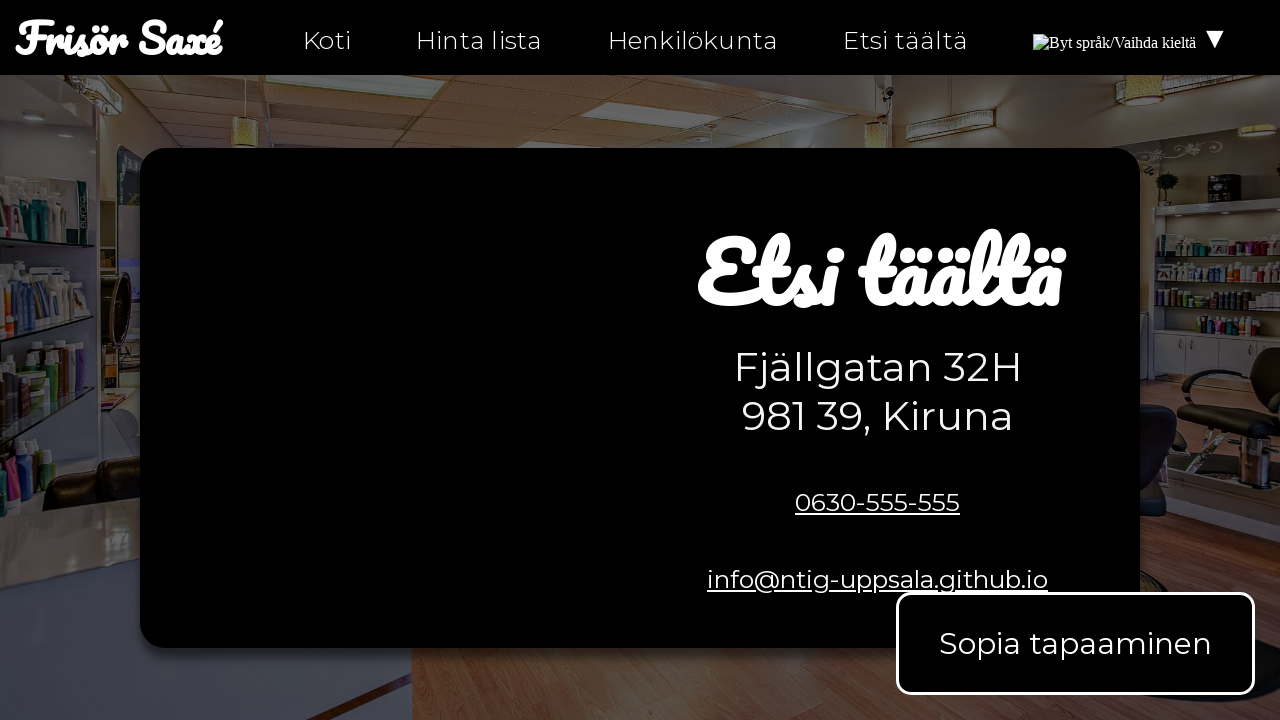

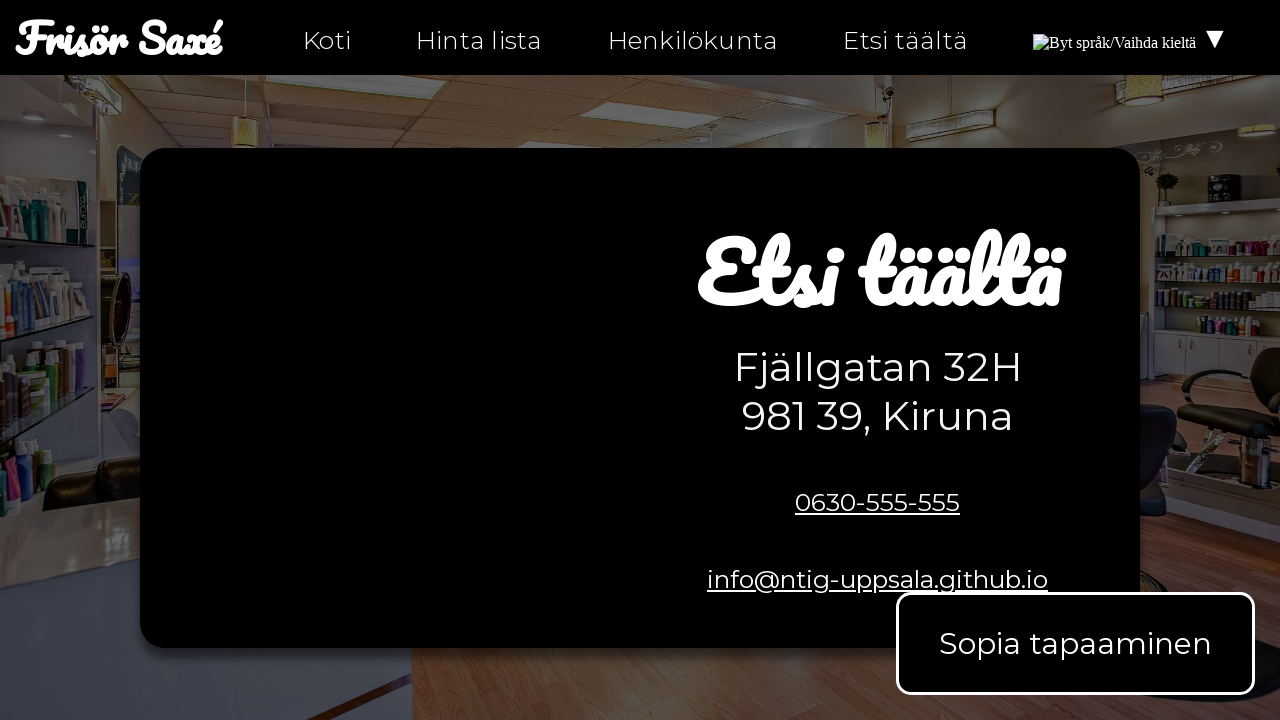